Visits the VietJet Air Vietnamese homepage and verifies that the "Đăng nhập" (Login) text is visible on the page.

Starting URL: https://www.vietjetair.com/Sites/Web/vi-VN/Home

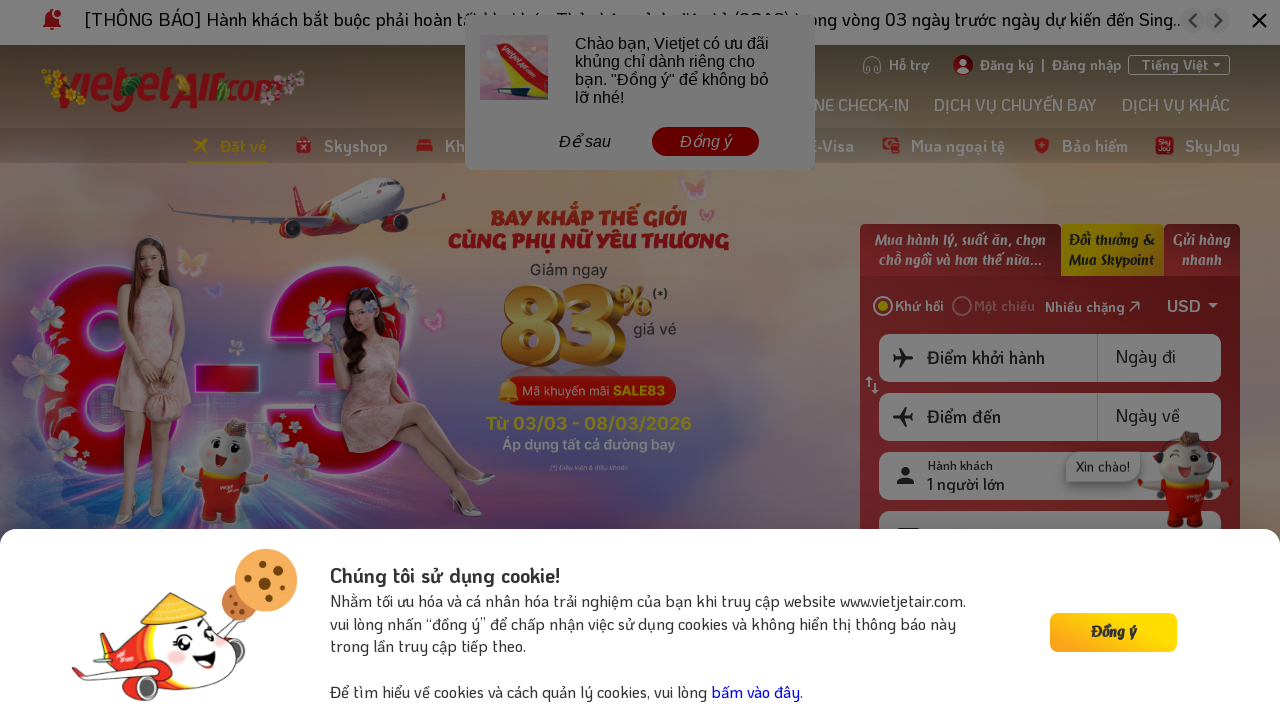

Navigated to VietJet Air Vietnamese homepage
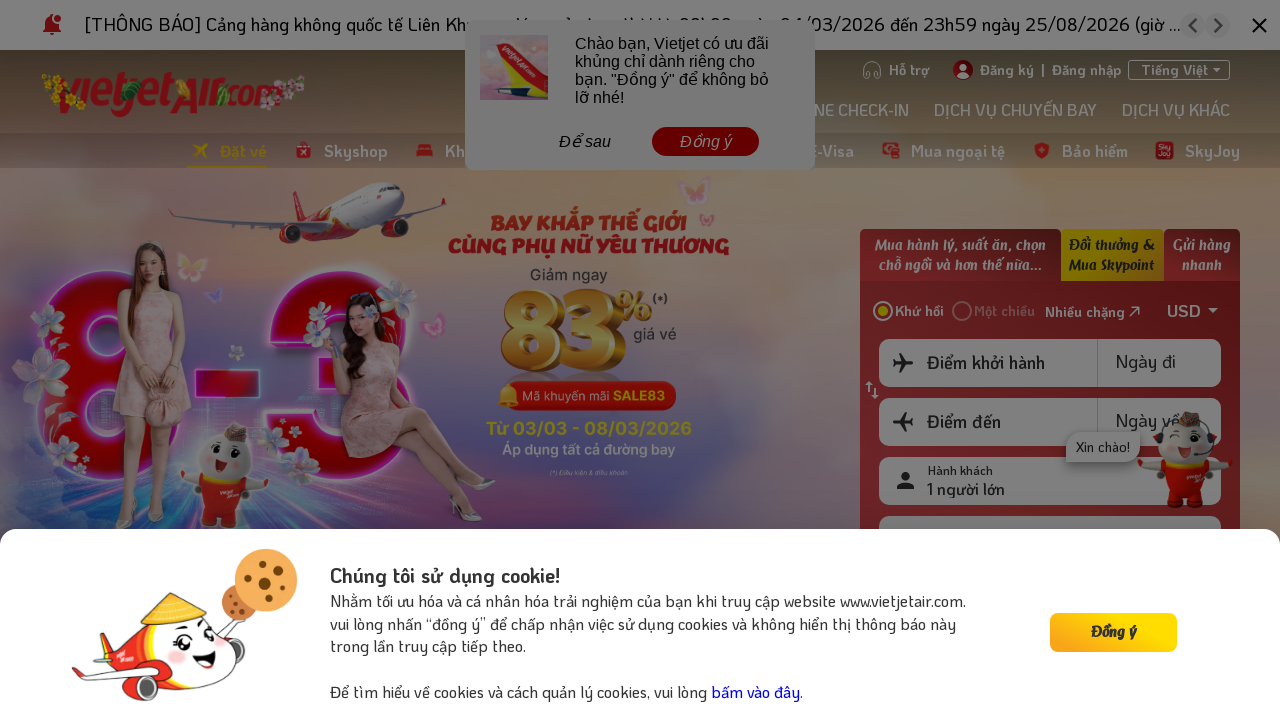

Waited for and verified the 'Đăng nhập' (Login) text is visible on the page
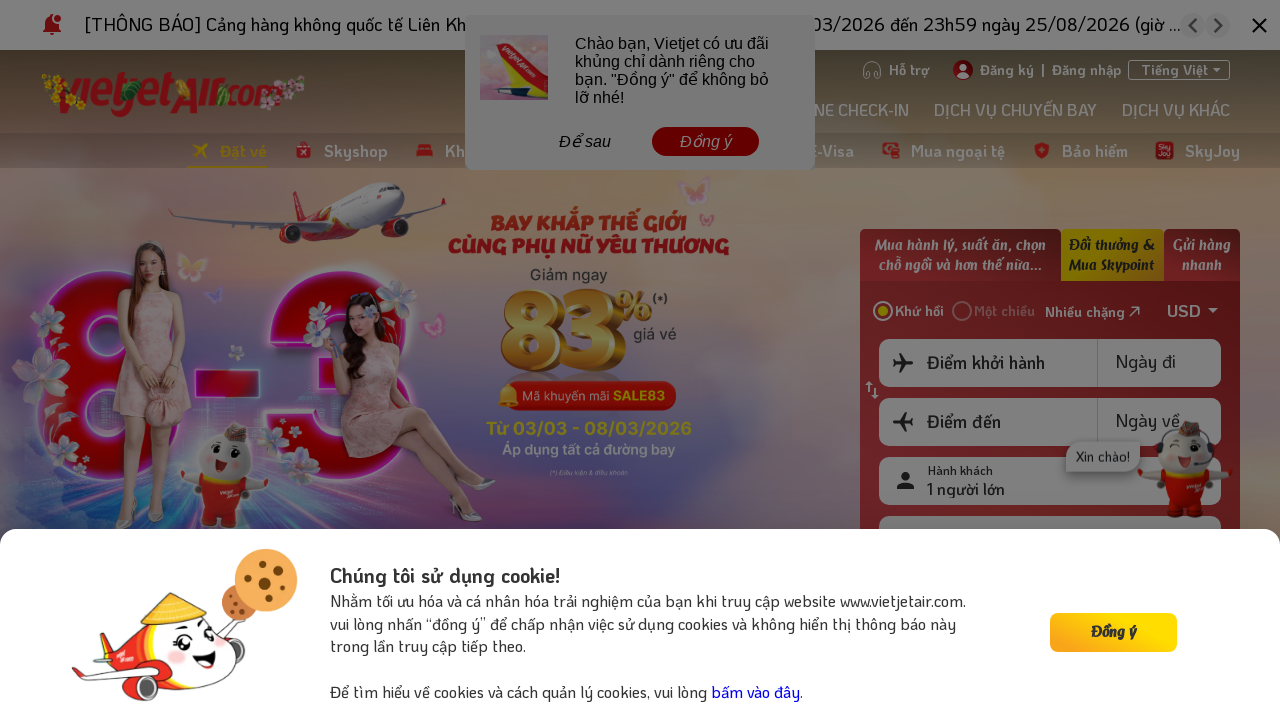

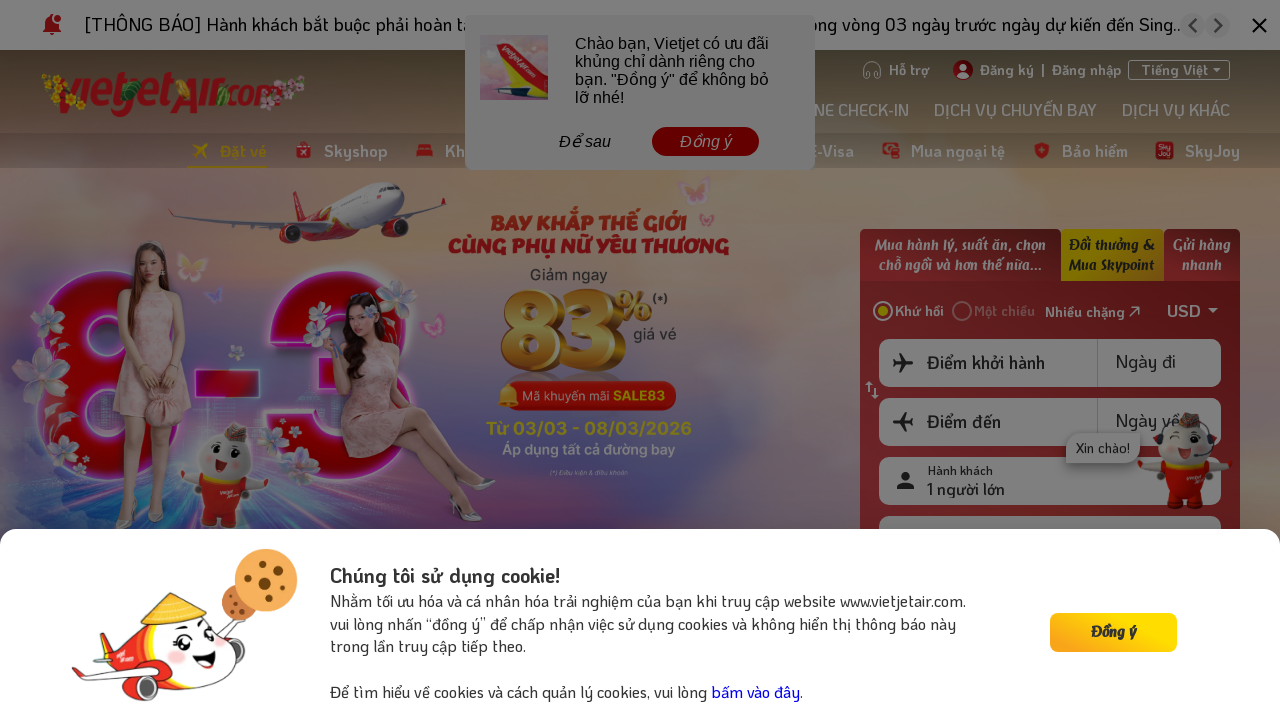